Tests addition with decimal numbers on the calculator

Starting URL: https://testsheepnz.github.io/BasicCalculator.html

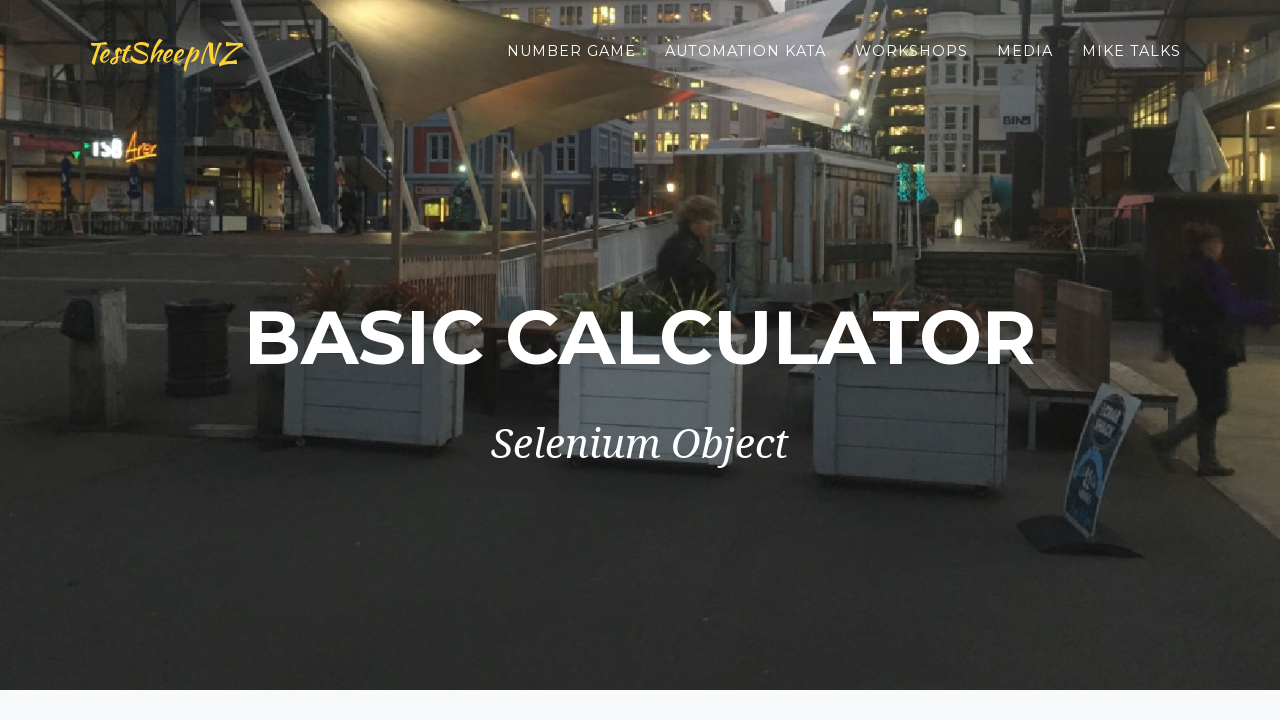

Entered first decimal number 5.3 into number1Field on #number1Field
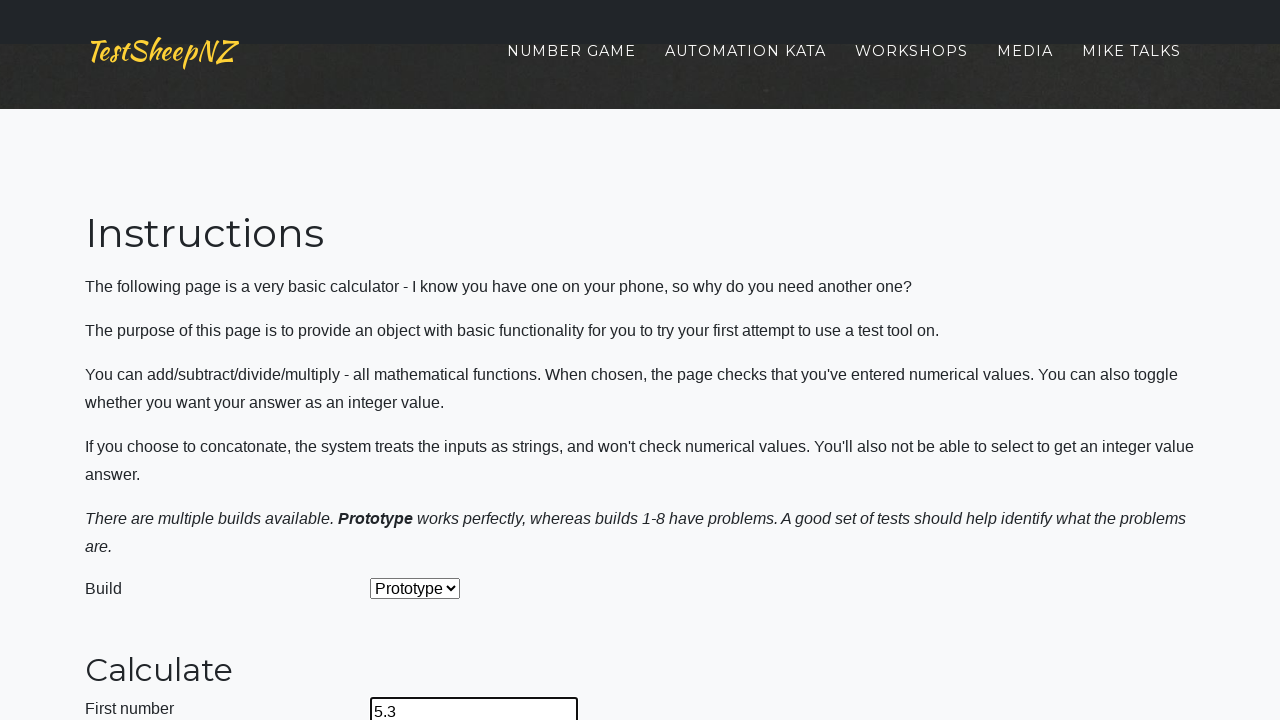

Entered second decimal number 5.5 into number2Field on #number2Field
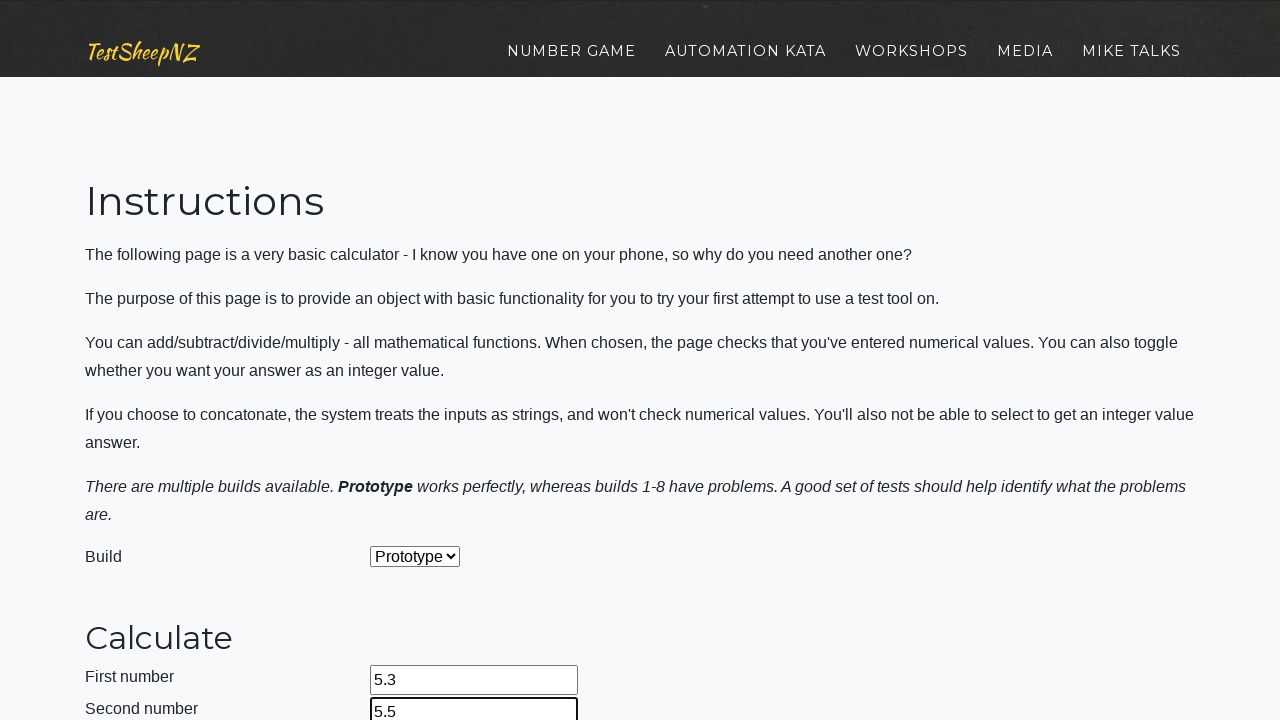

Clicked calculate button to perform addition at (422, 361) on #calculateButton
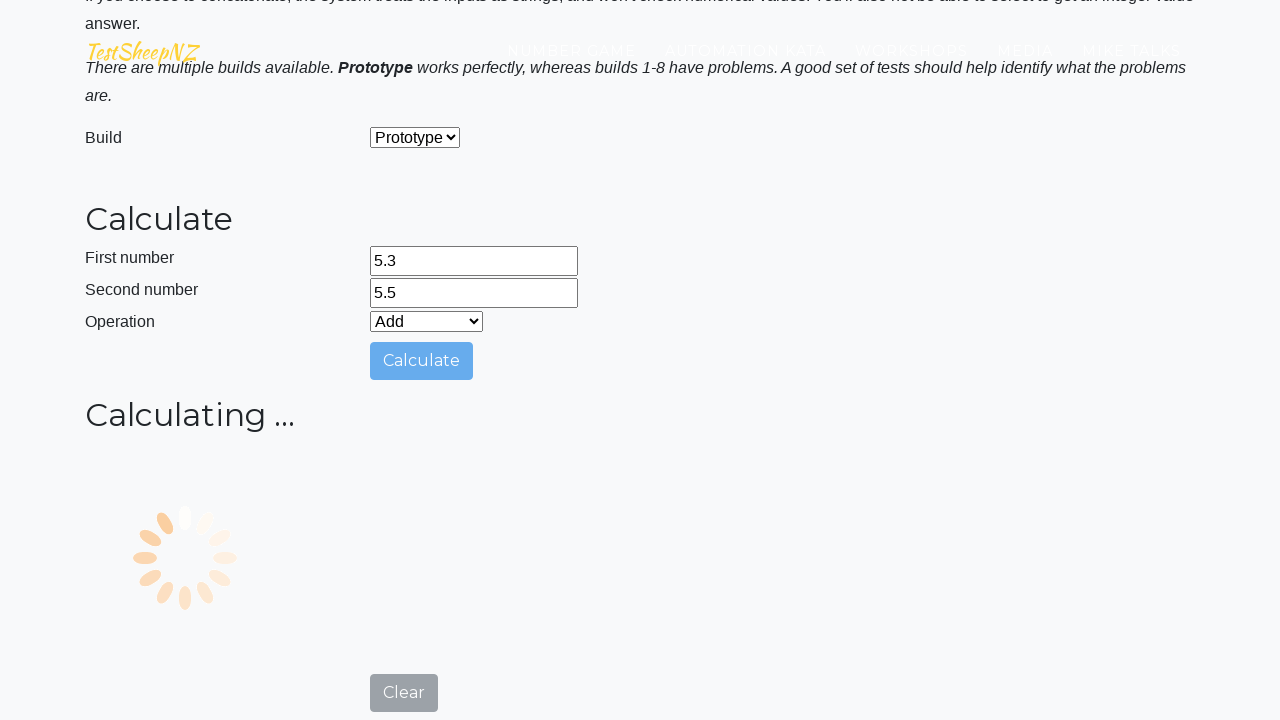

Retrieved result from numberAnswerField
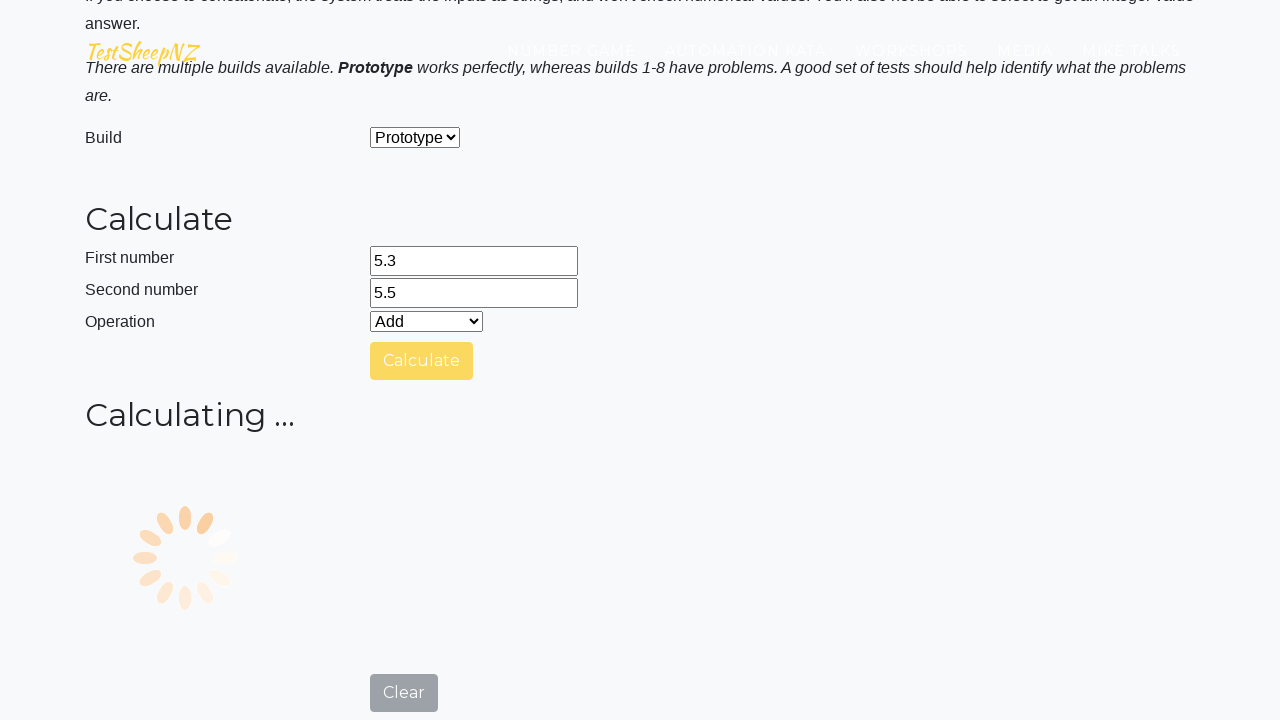

Verified that 5.3 + 5.5 = 10.8
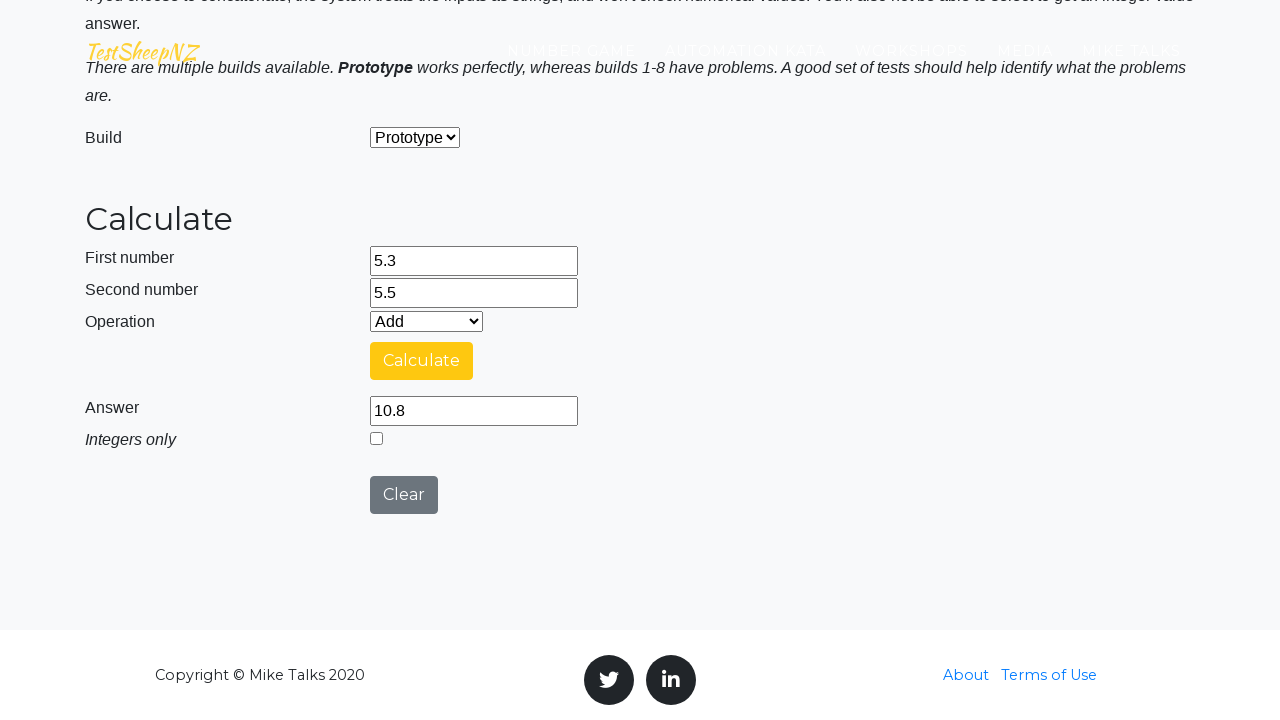

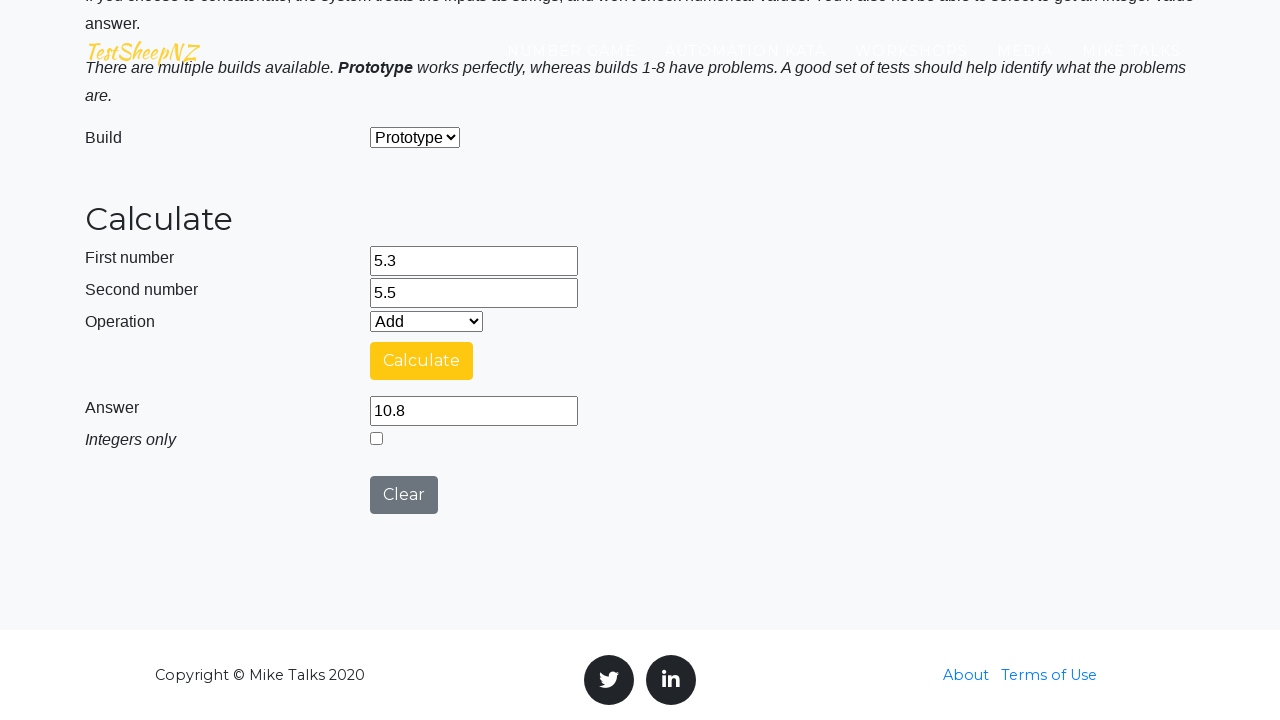